Tests element location on a contacts app by clicking on h1 elements and verifying various elements can be found using different selectors

Starting URL: https://contacts-app.tobbymarshall815.vercel.app/

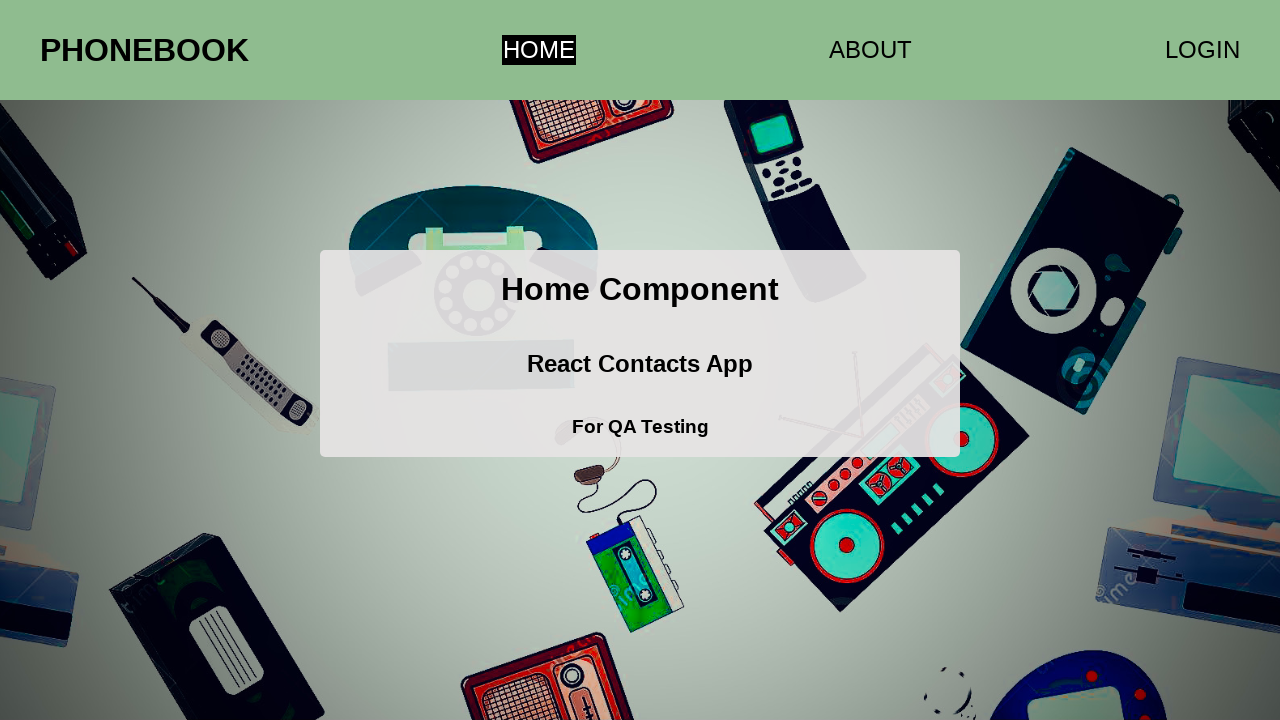

Clicked on the h1 phonebook header element at (144, 50) on h1
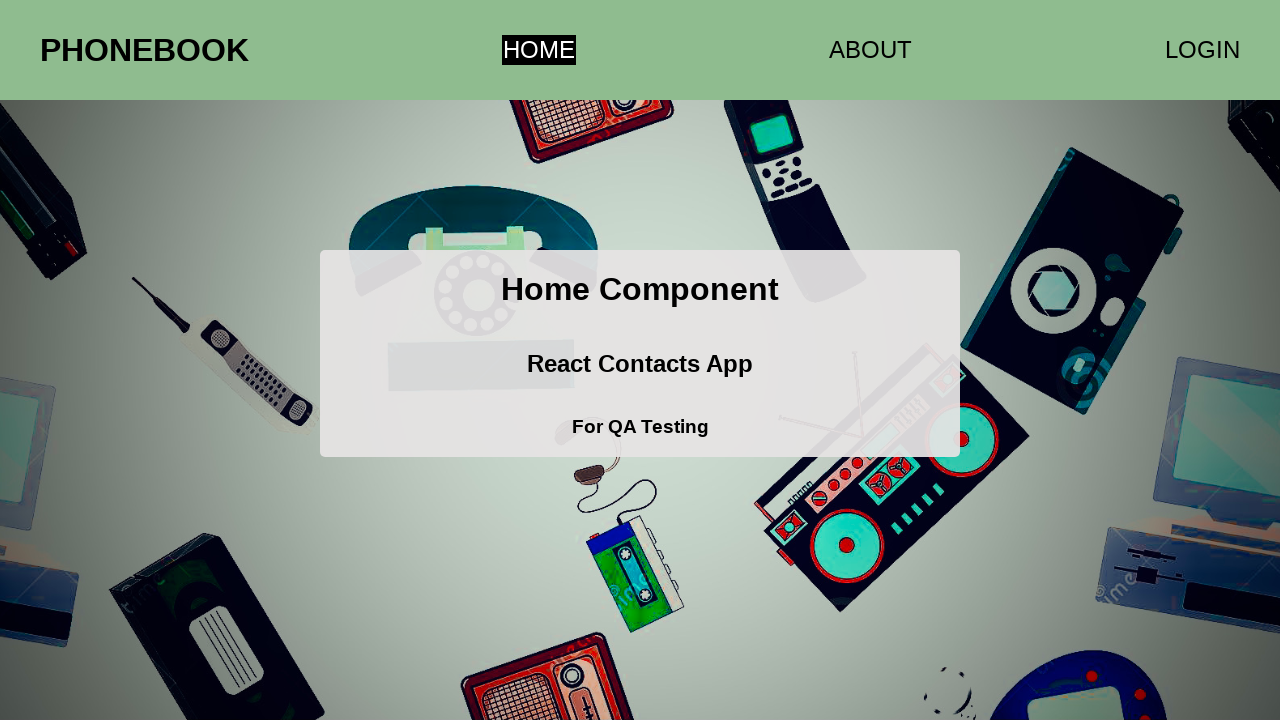

Root element (#root) is present
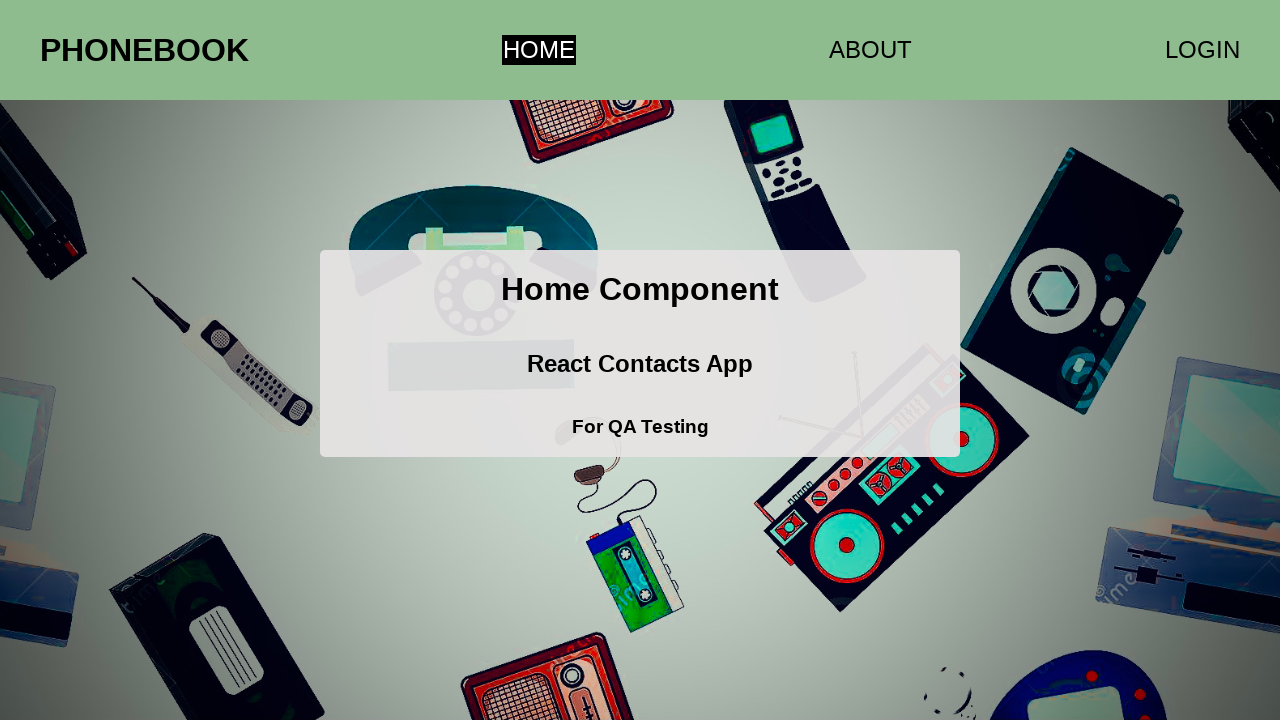

Container element (.container) is present
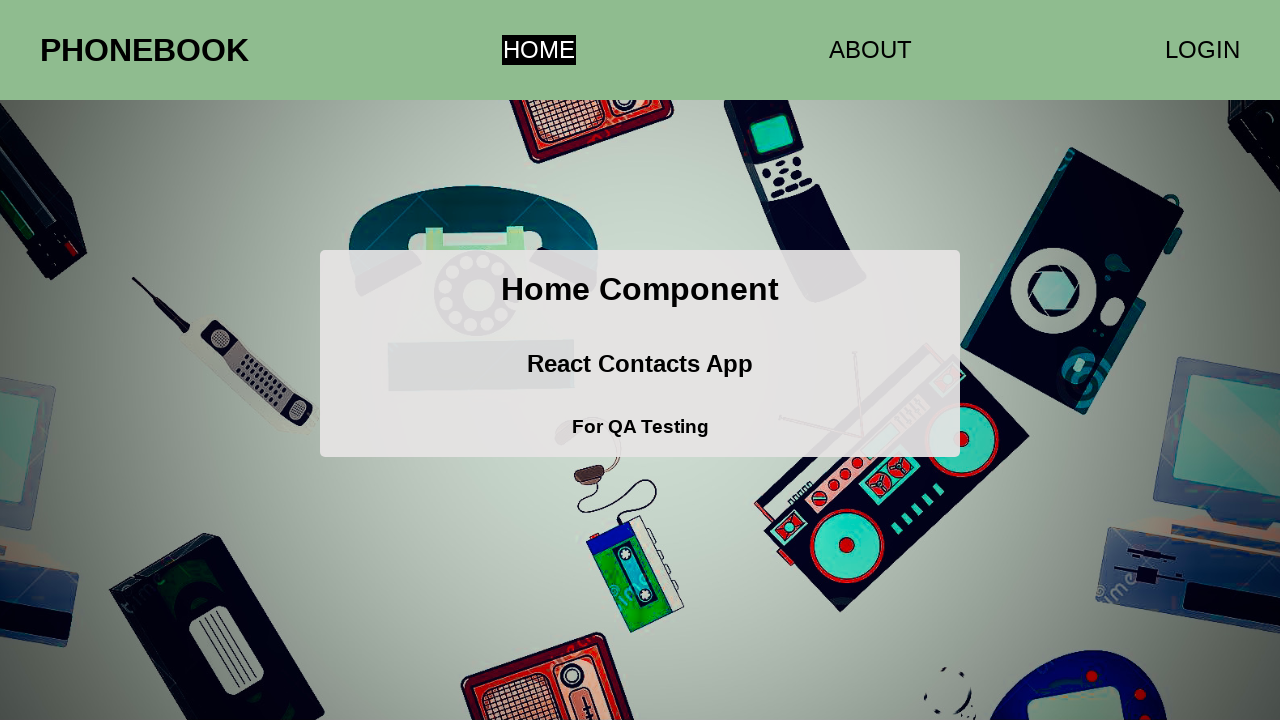

Clicked on ABOUT link at (870, 50) on text=ABOUT
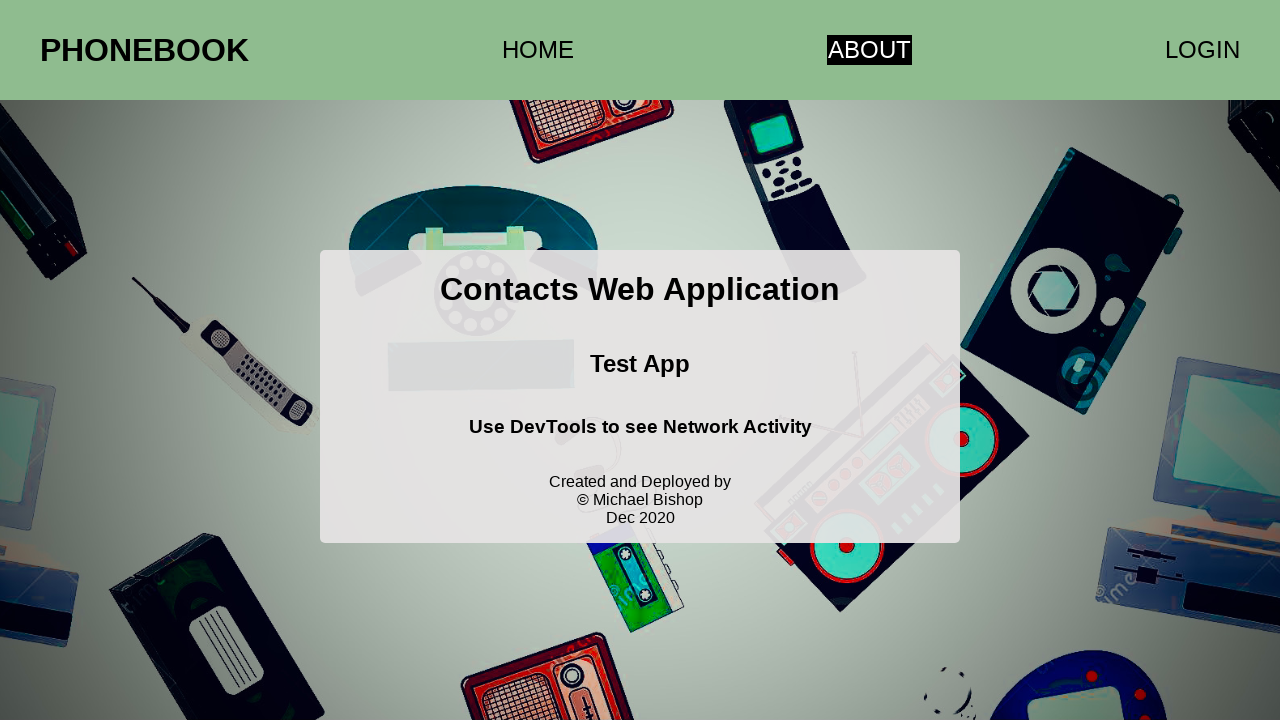

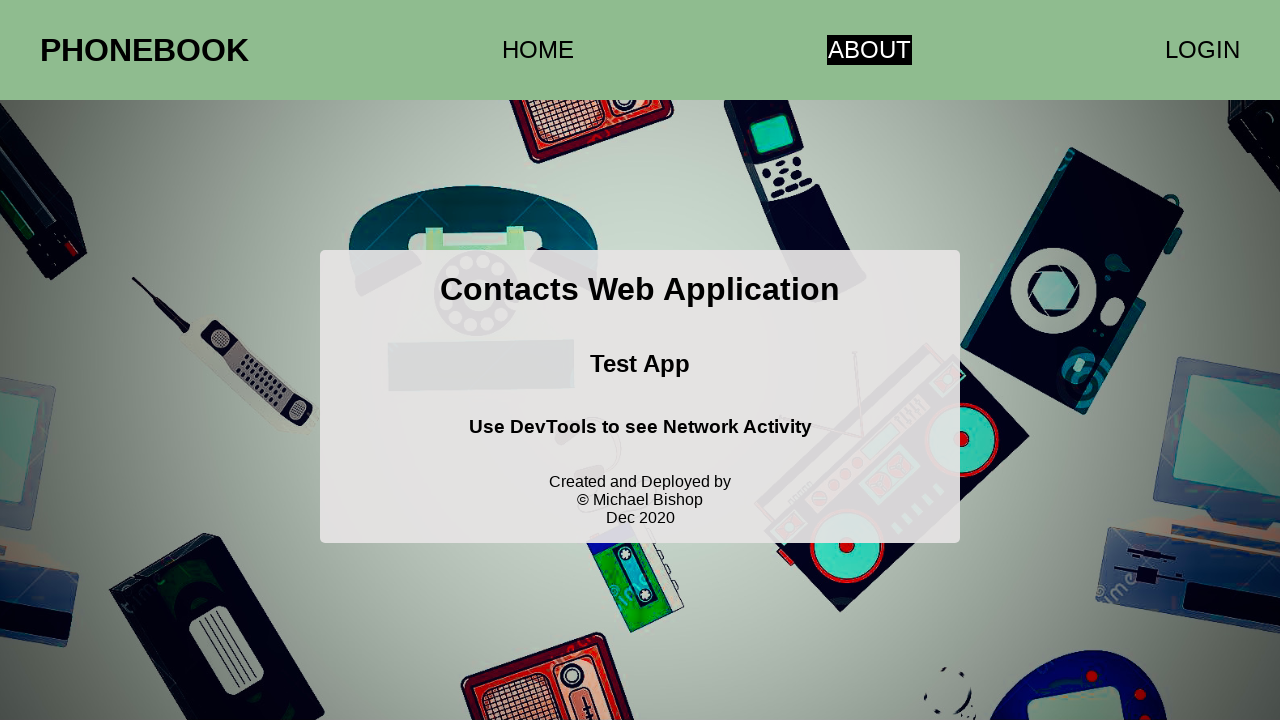